Opens the Rahul Shetty Academy Automation Practice page and waits for it to load

Starting URL: https://www.rahulshettyacademy.com/AutomationPractice/

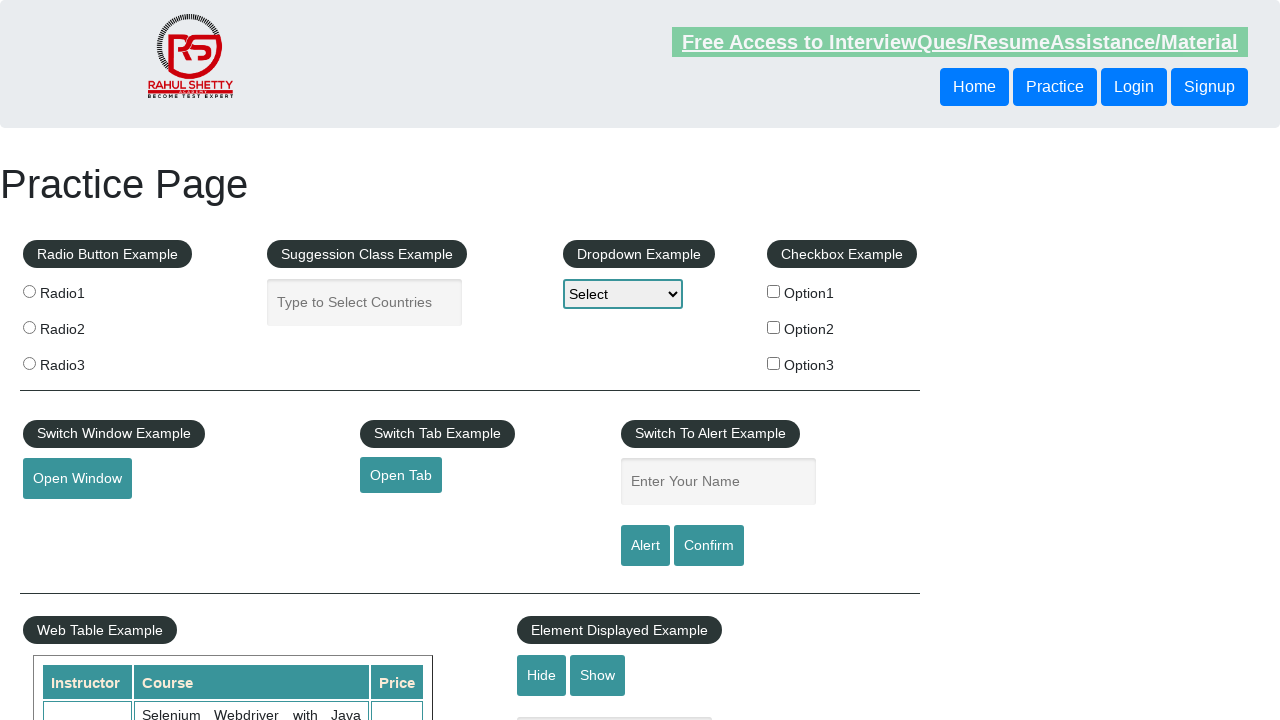

Waited for page DOM to fully load
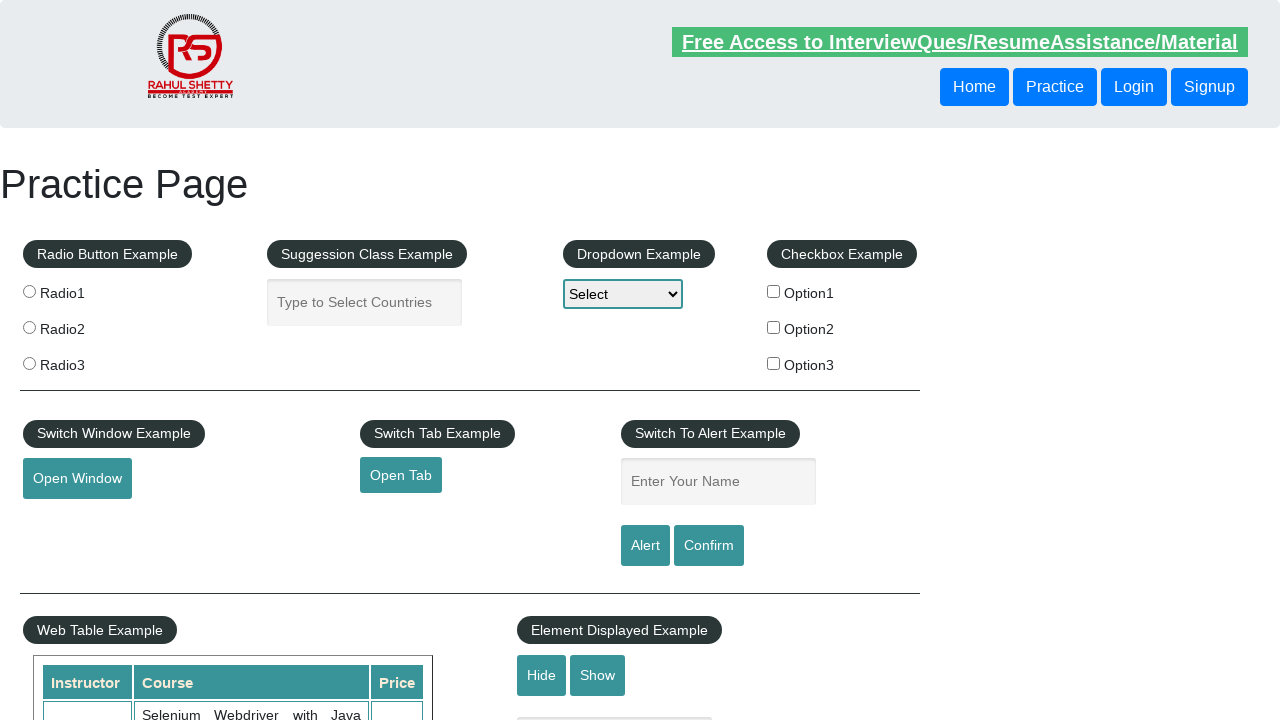

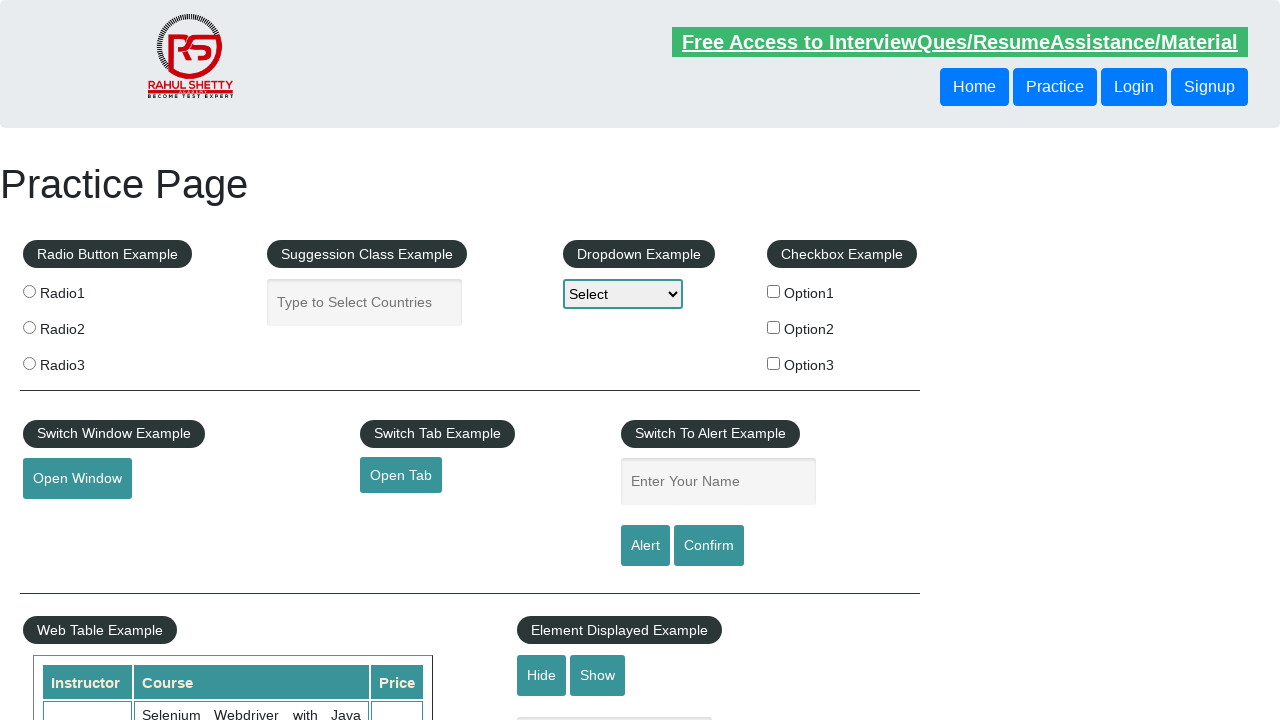